Tests the real estate search functionality on xome.com by entering a city name, selecting from autocomplete suggestions, and switching to list view to see search results.

Starting URL: https://www.xome.com/Listing/ListingSearch.aspx

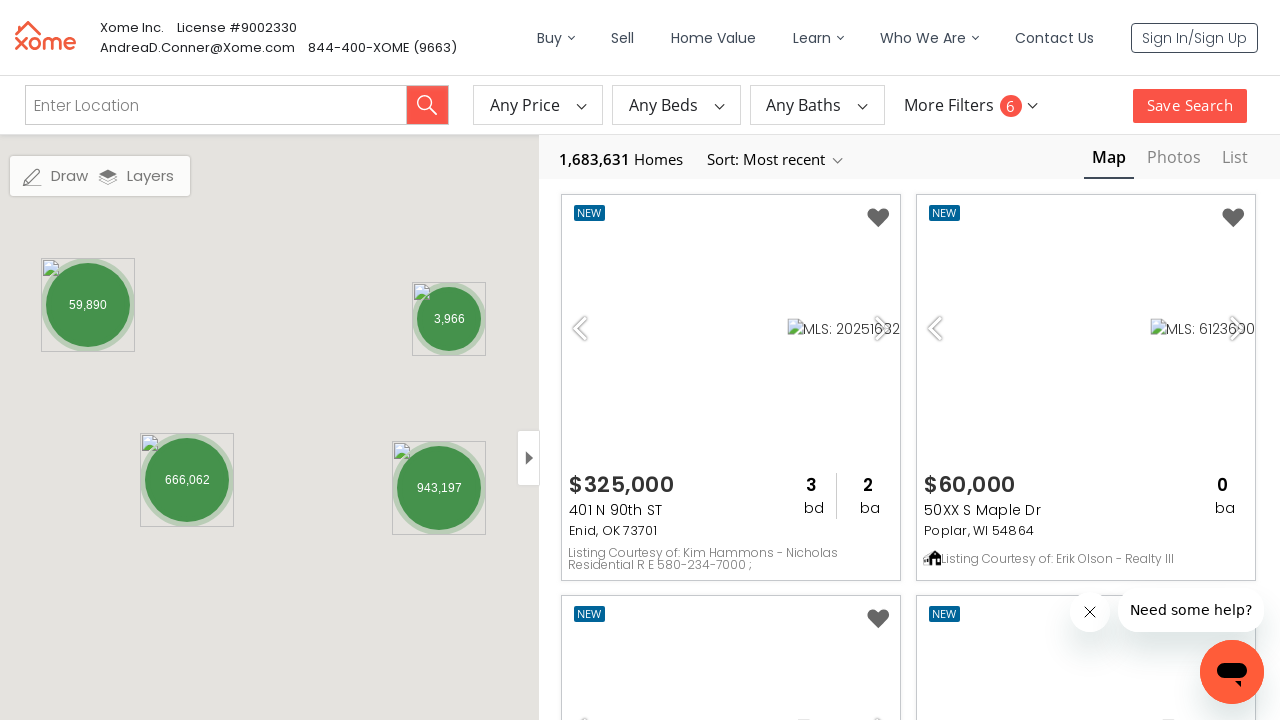

Filled location search input with 'Irving, TX' on #criteria-location-input
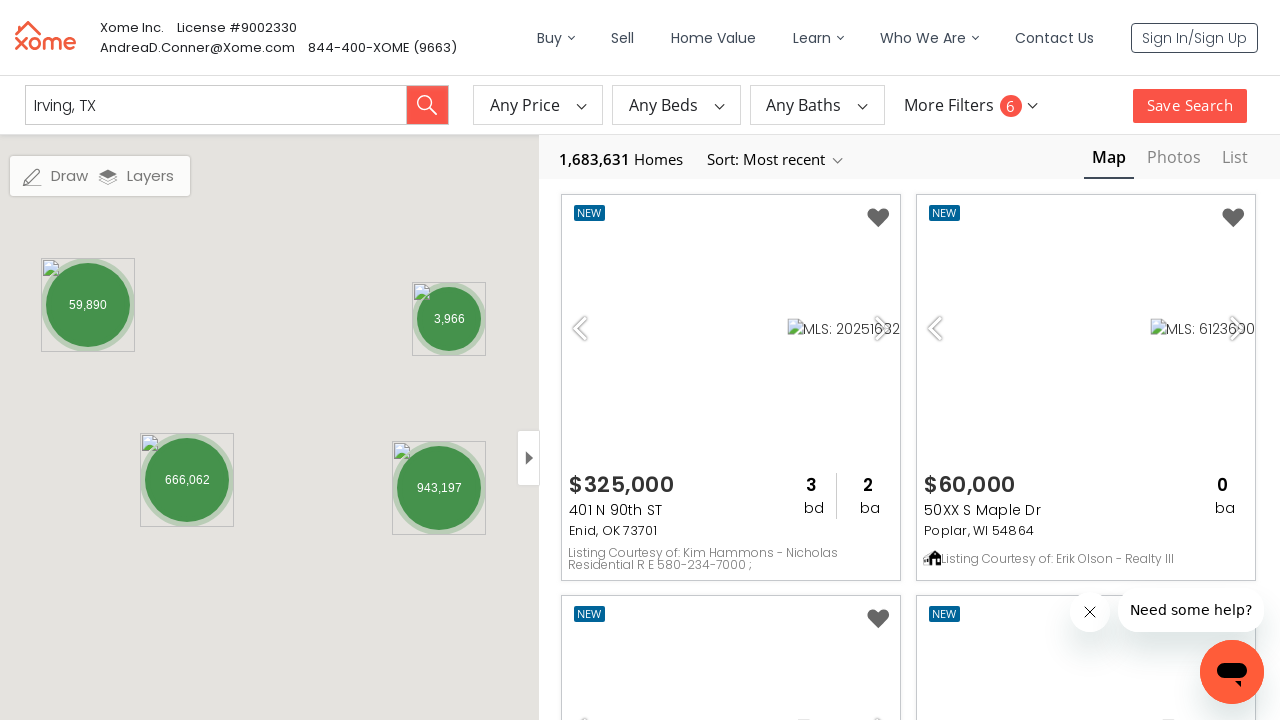

Waited 2 seconds for autocomplete suggestions to appear
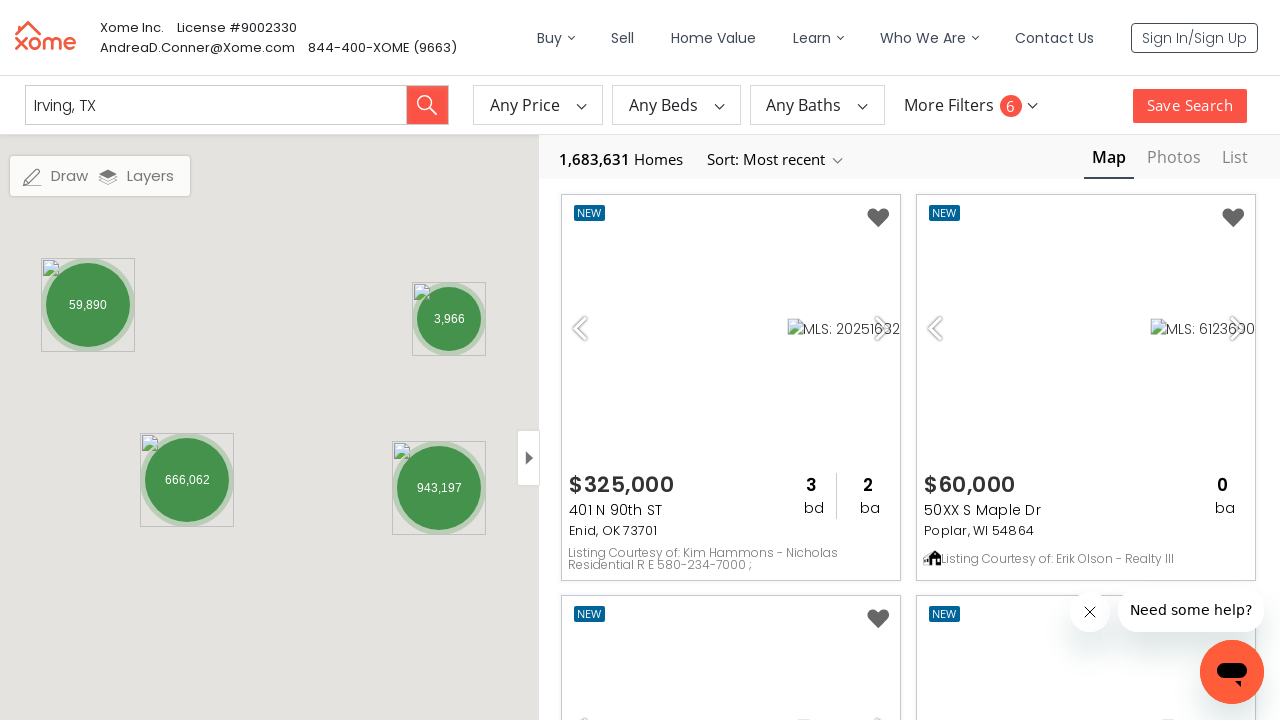

Pressed Enter key
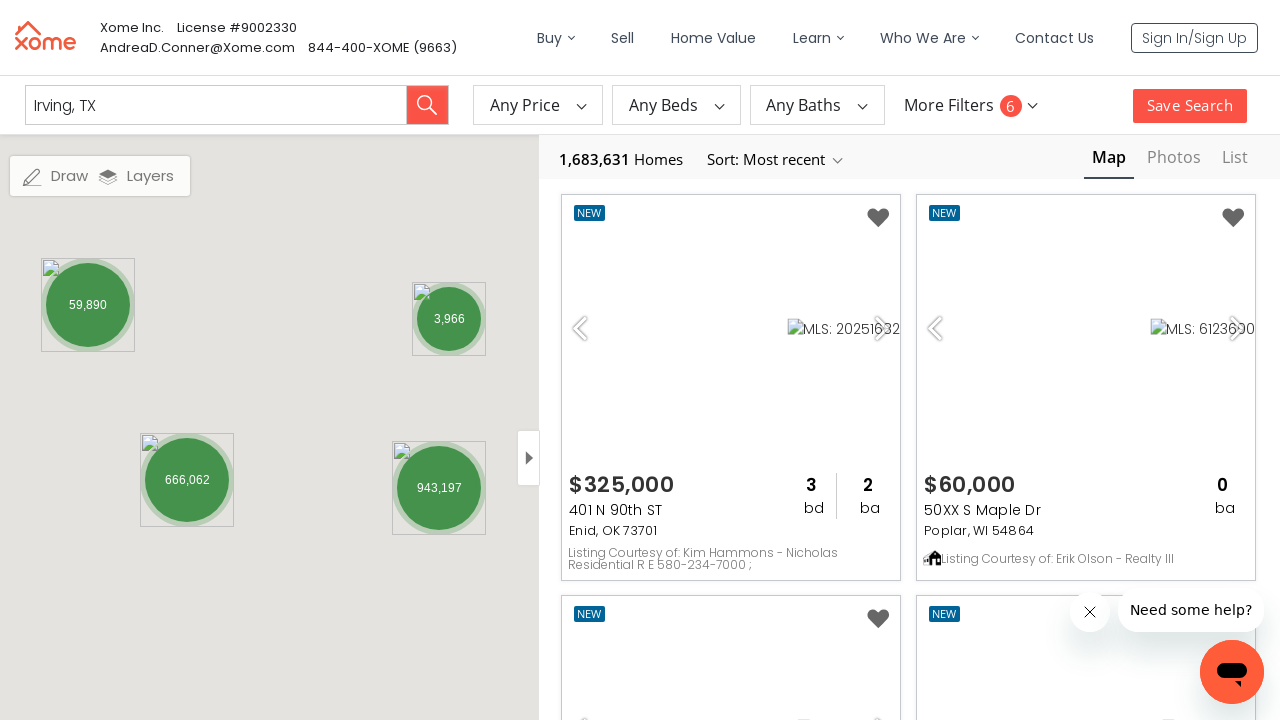

Pressed ArrowDown key to navigate autocomplete
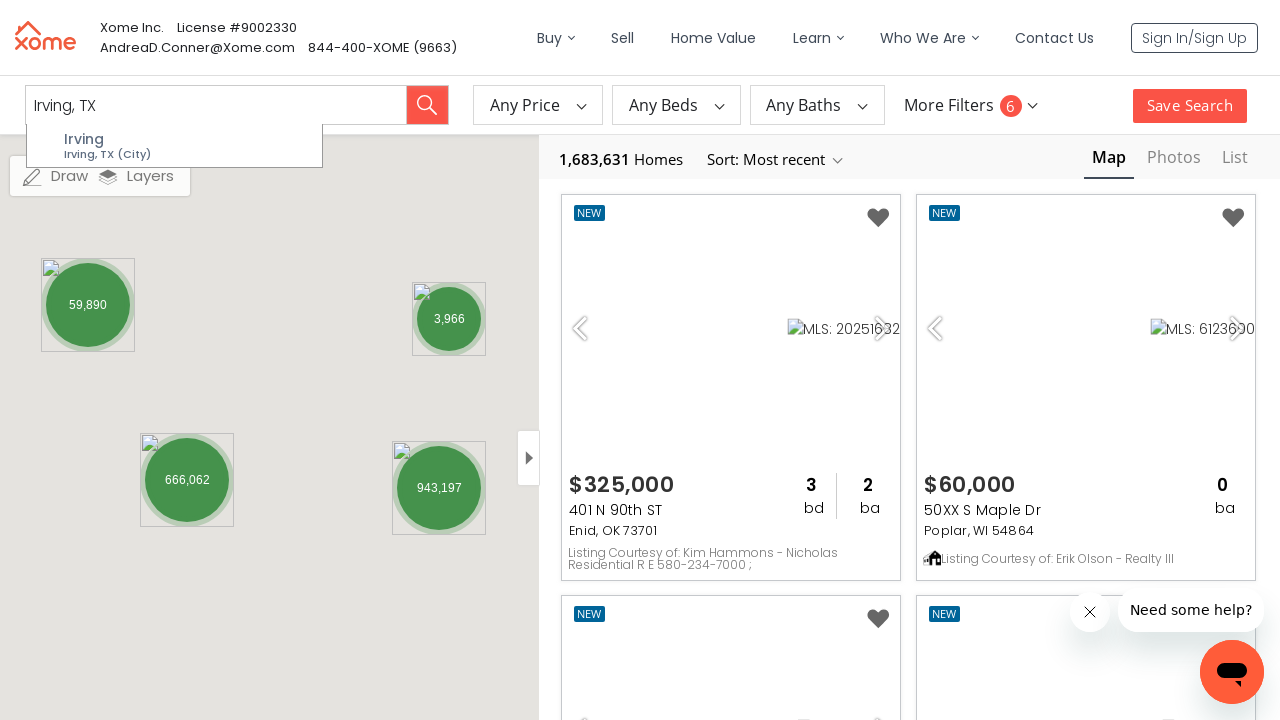

Pressed Enter key to select autocomplete suggestion
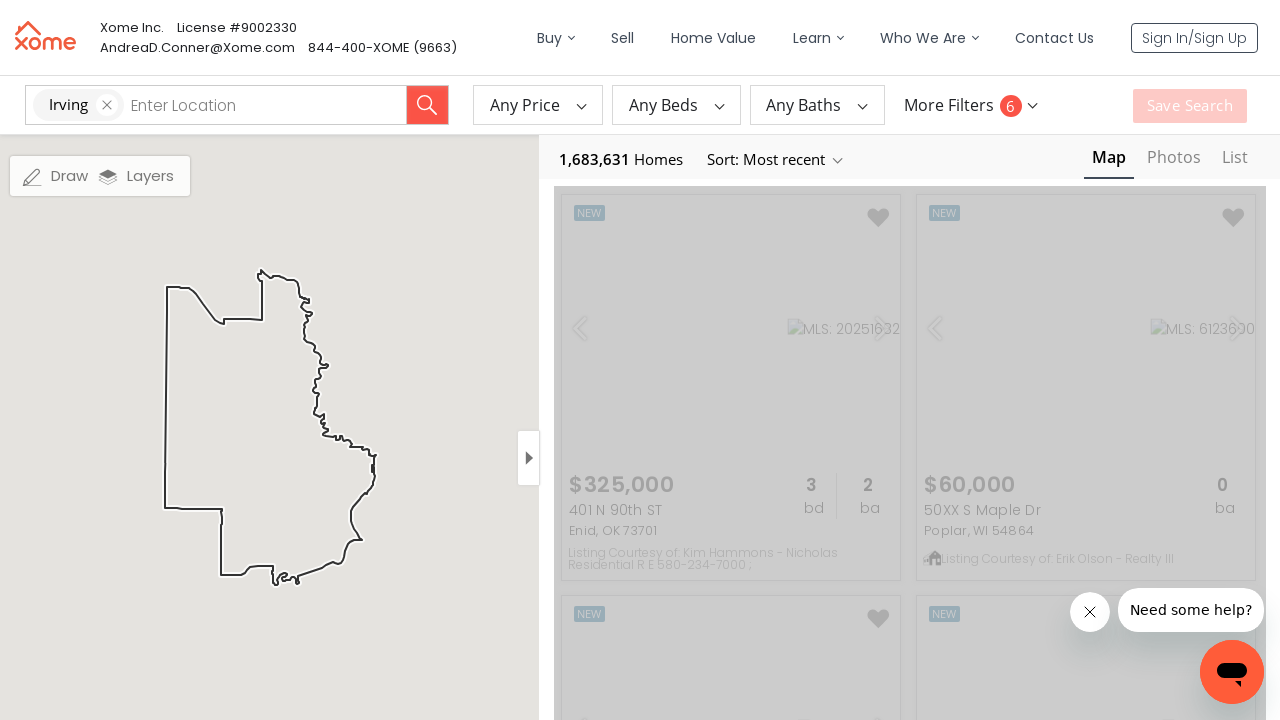

Waited 3 seconds for search results to load
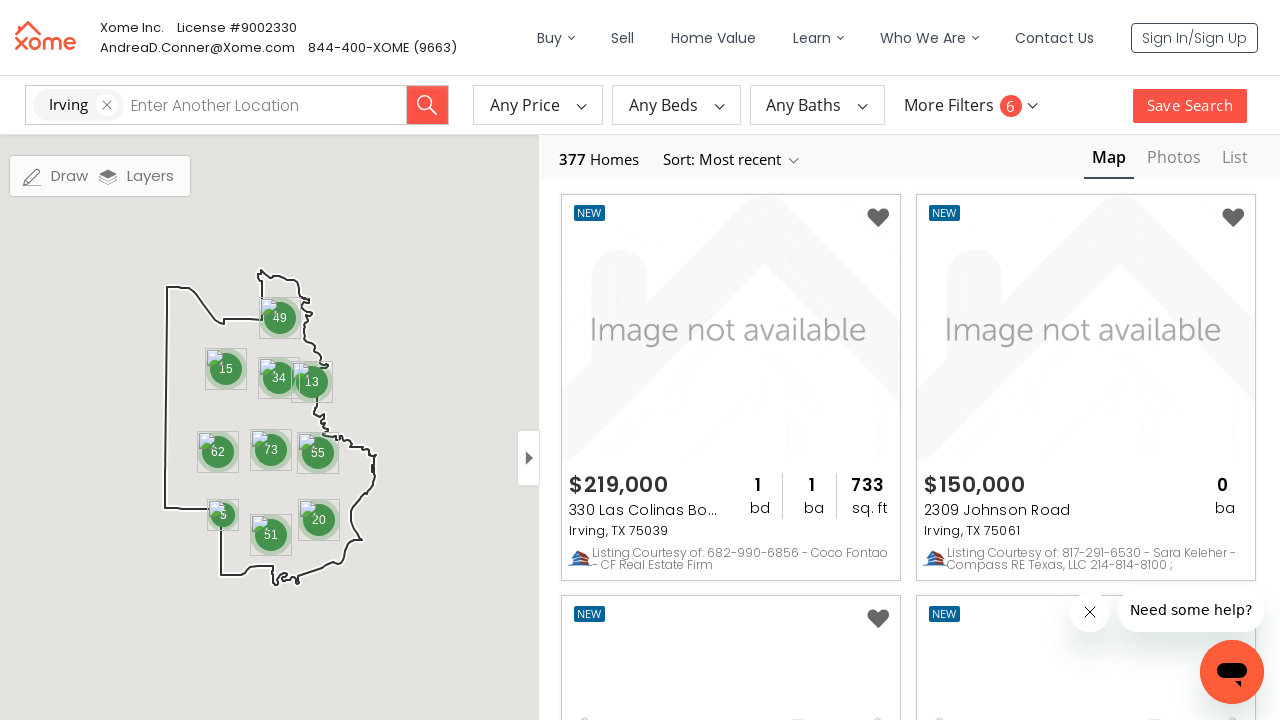

Clicked on 'List view' button to switch from map view at (1235, 159) on internal:attr=[title="List view"i]
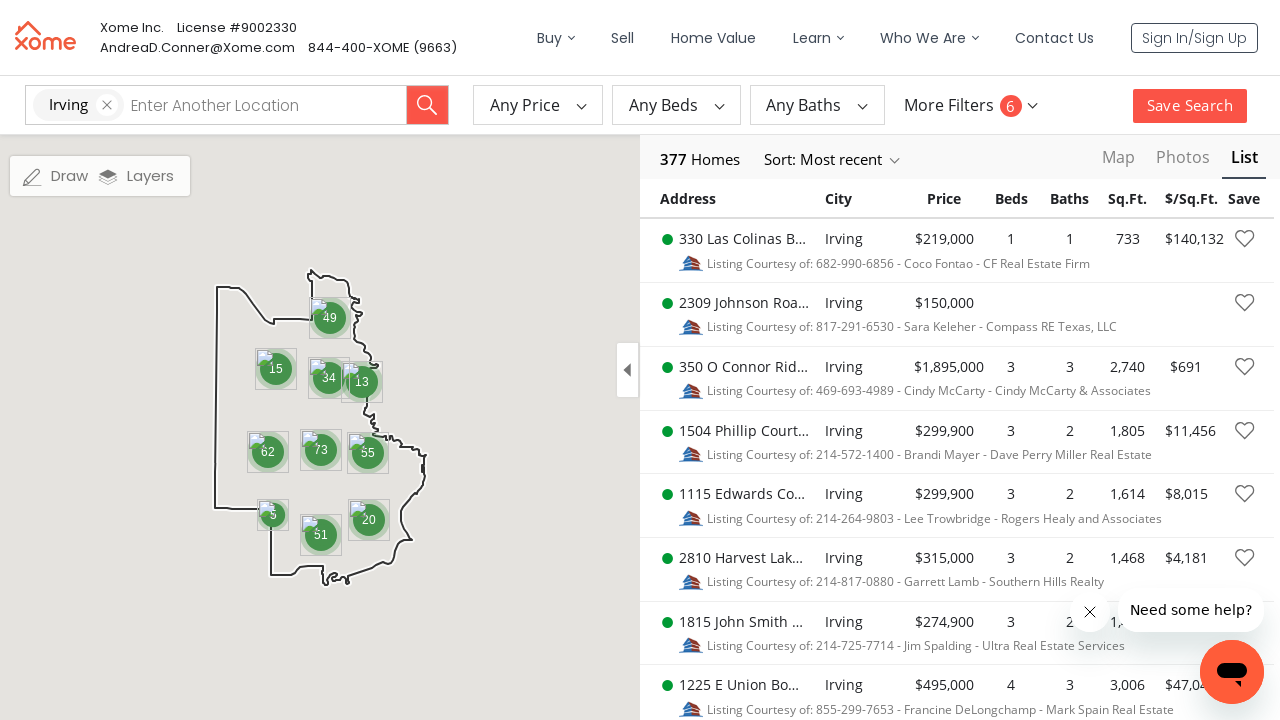

List view loaded and 'Download All Data' element appeared
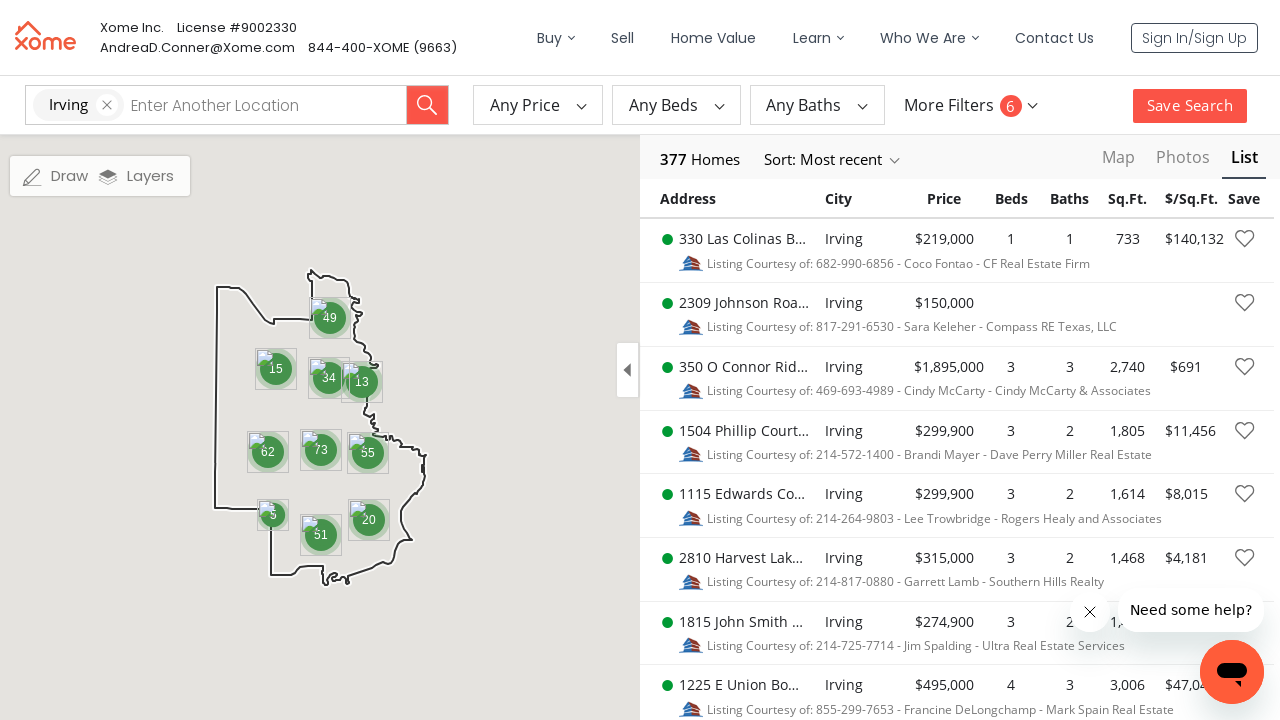

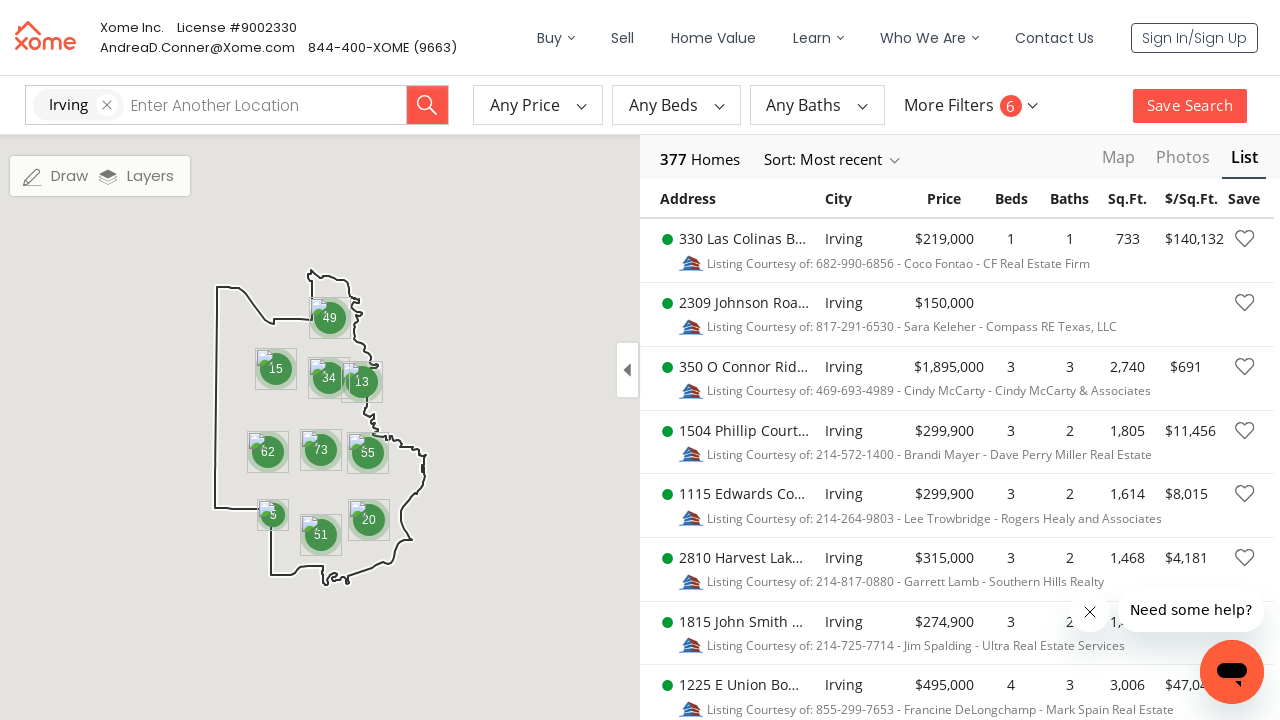